Debug version of dependent dropdown test - selects a country and then a state from the dynamically loaded state dropdown.

Starting URL: http://phppot.com/demo/jquery-dependent-dropdown-list-countries-and-states/

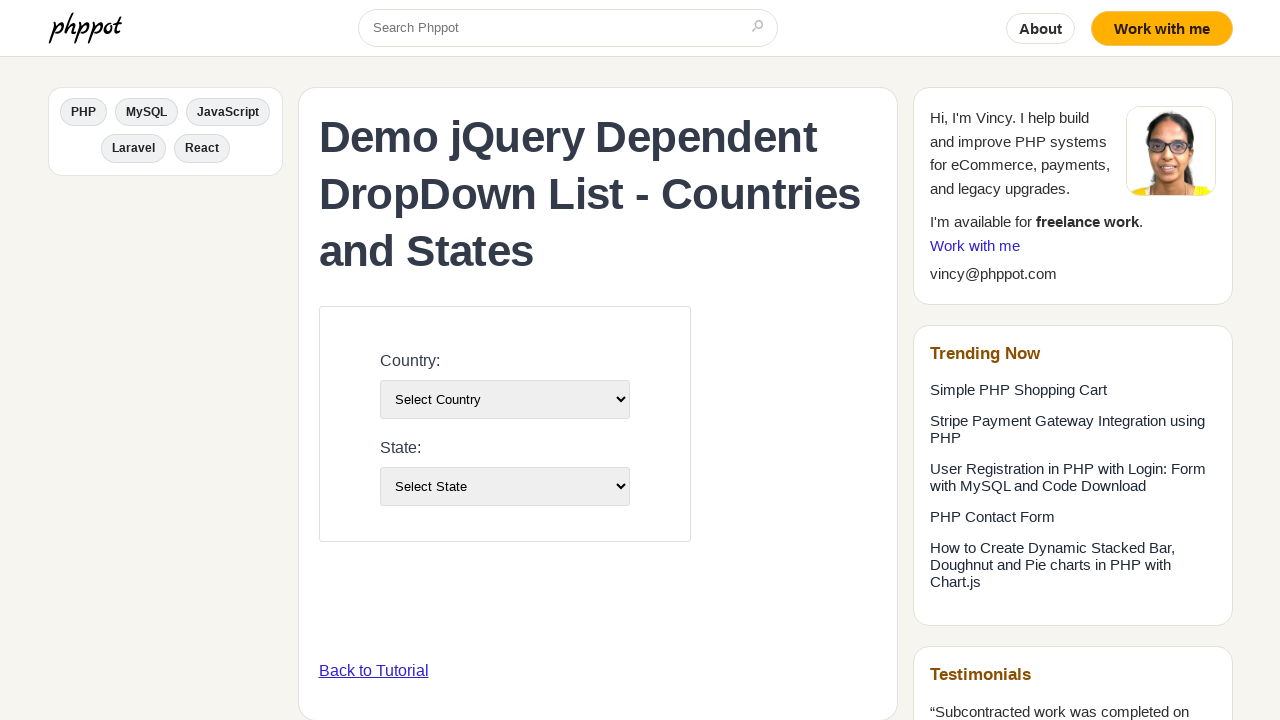

Selected country by index 3 from country dropdown on select#country-list
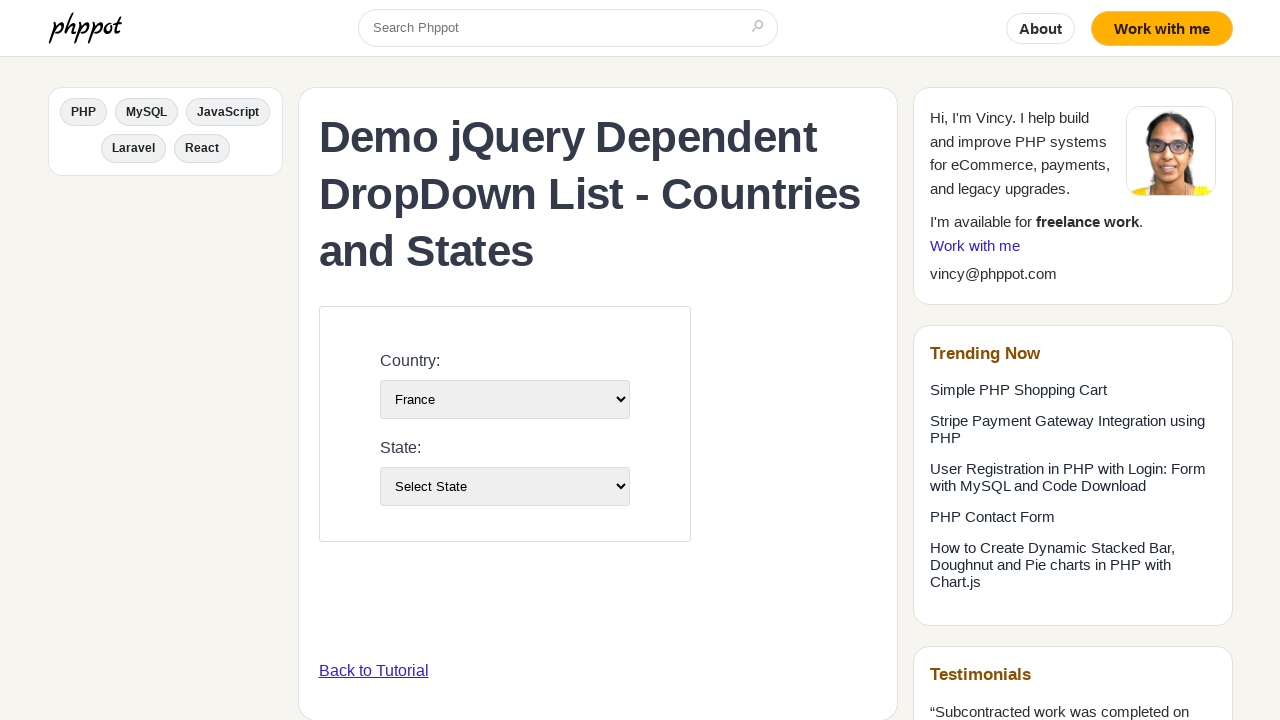

Clicked on country dropdown at (504, 399) on select#country-list
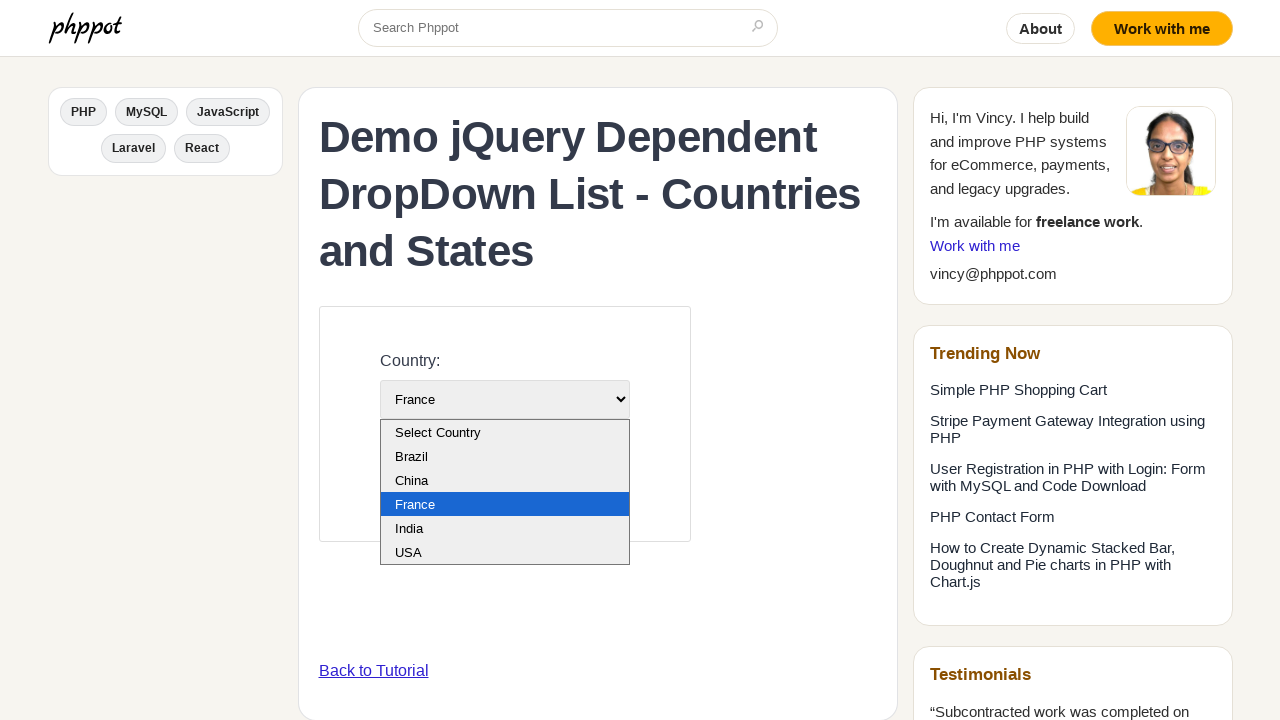

Waited 1000ms for state dropdown to populate
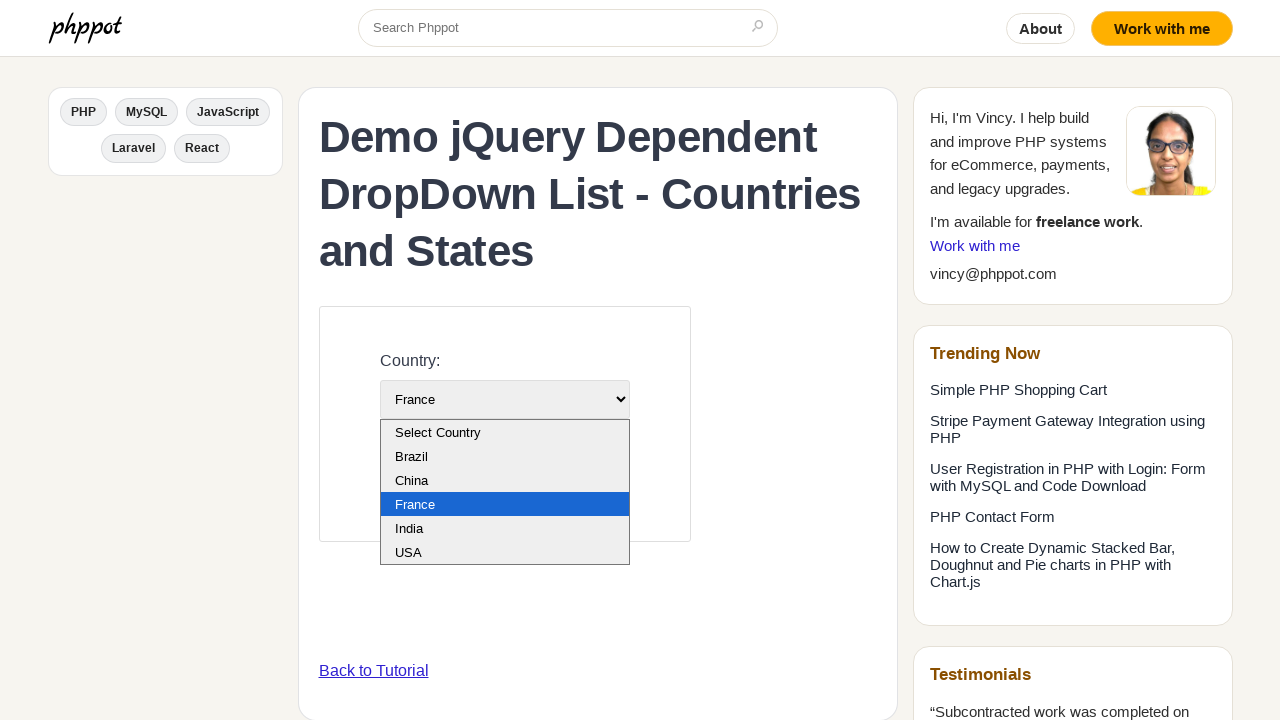

Selected 'Picardie' state from state dropdown on select#state-list
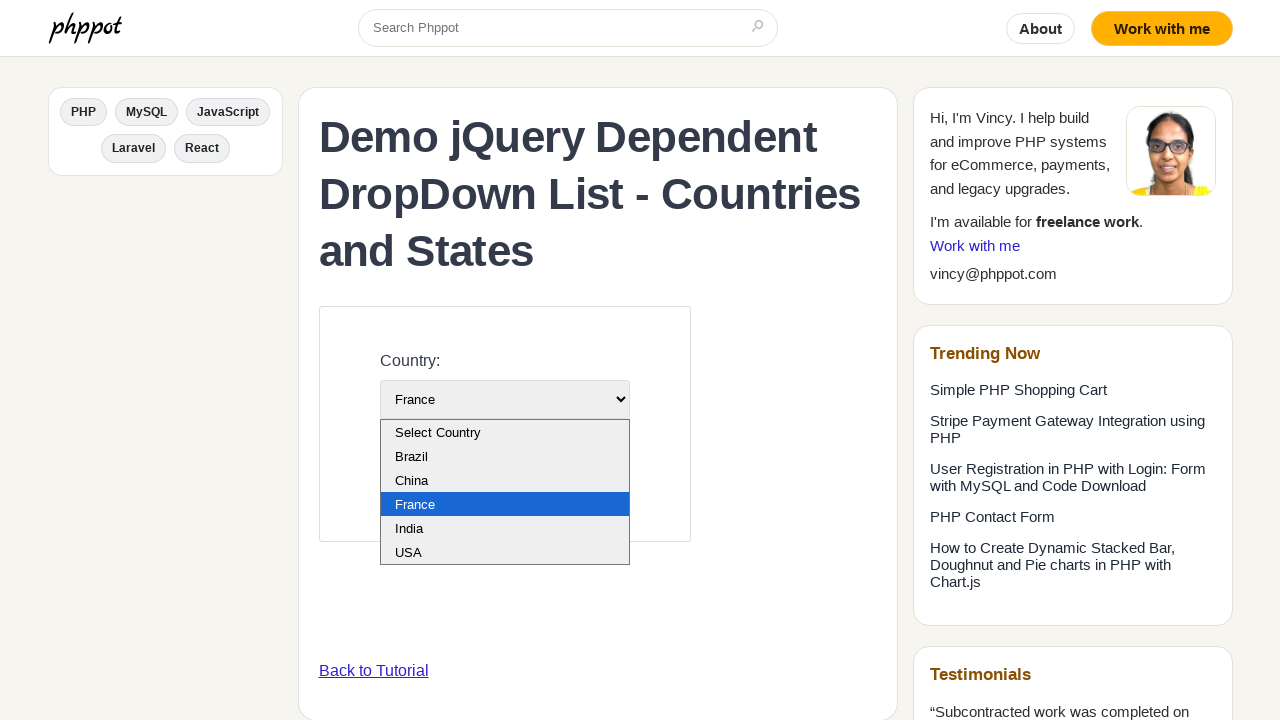

Clicked on state dropdown at (504, 486) on select#state-list
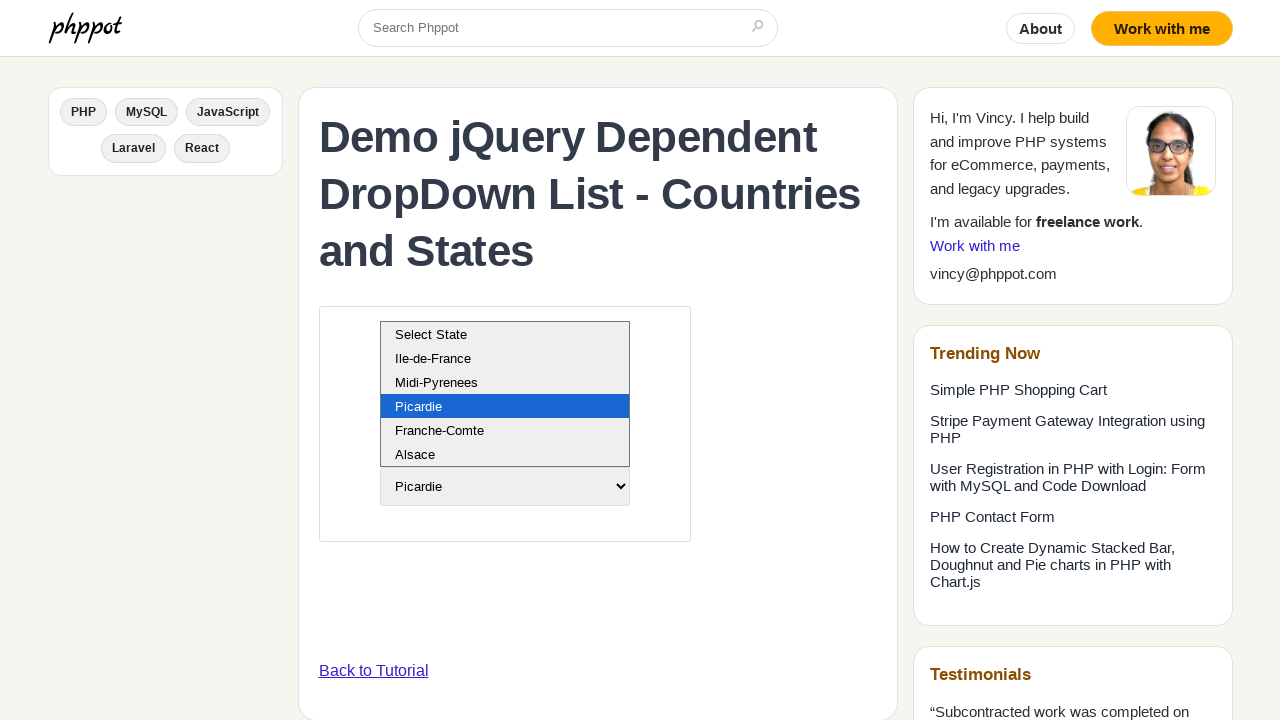

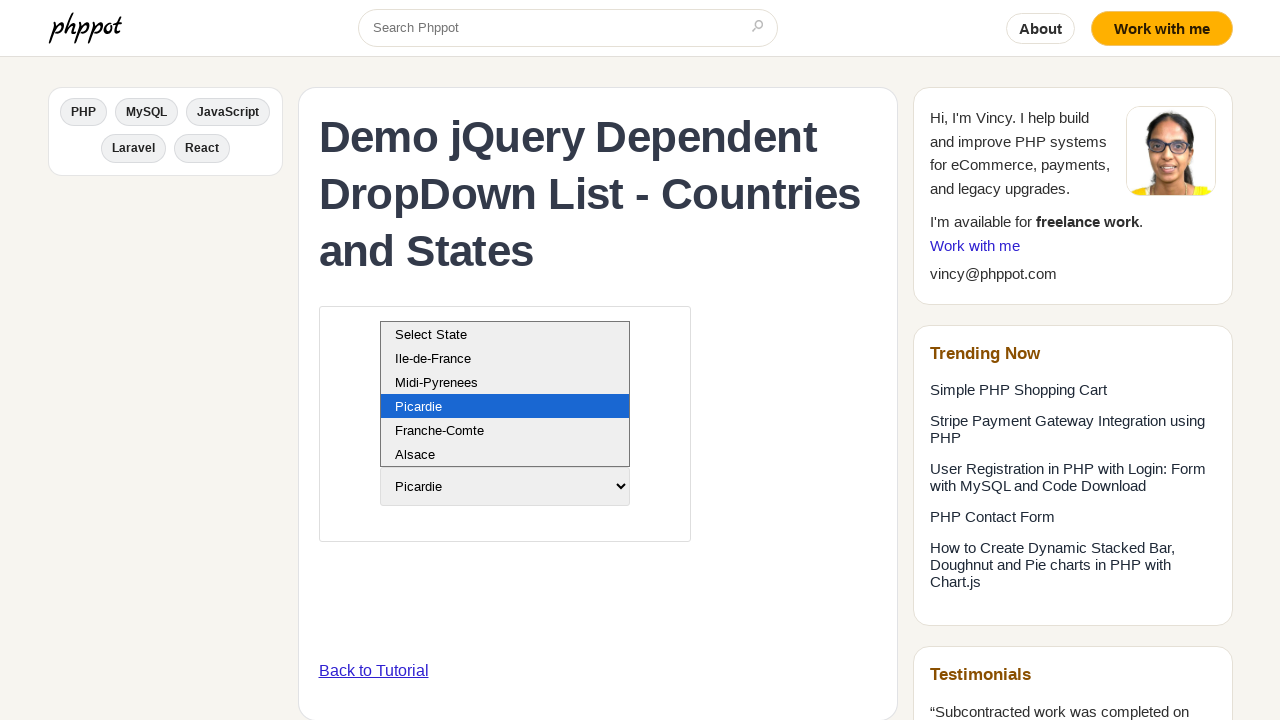